Tests dropdown menu navigation by hovering through nested menu items and clicking on a sub-item

Starting URL: https://demoqa.com/menu#

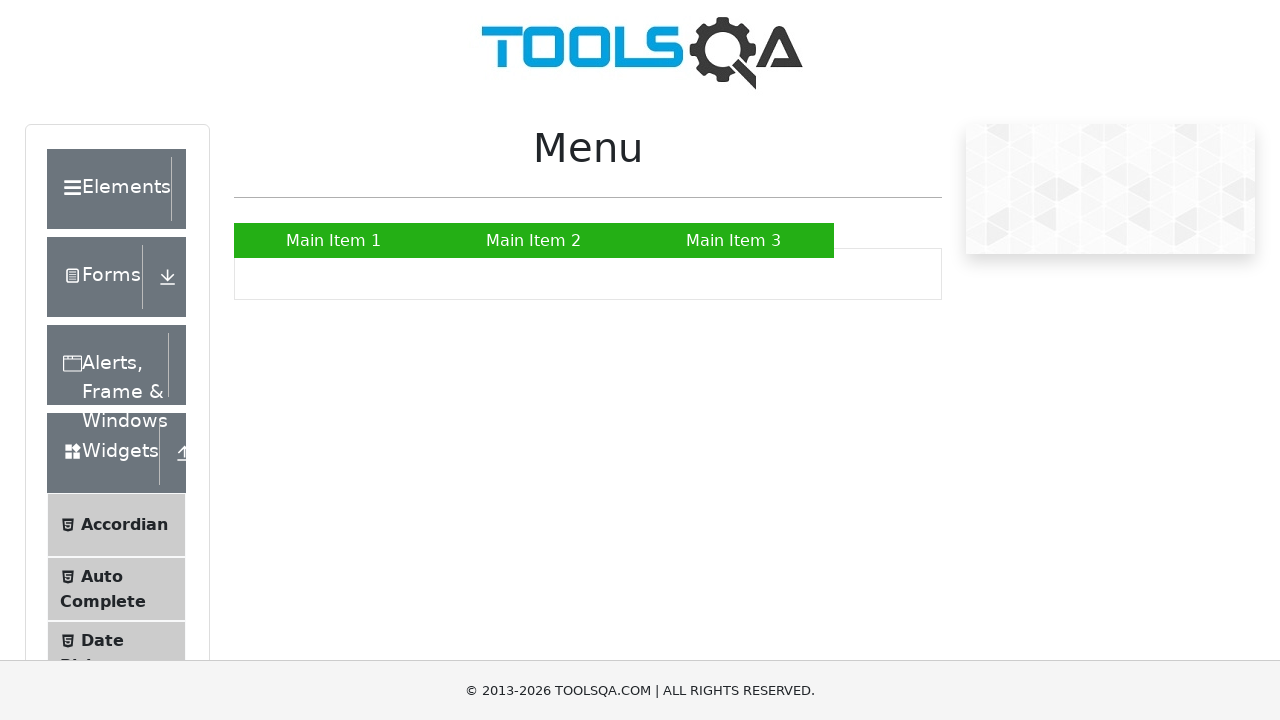

Hovered over Main Item 2 to reveal submenu at (534, 240) on xpath=//a[text()='Main Item 2']
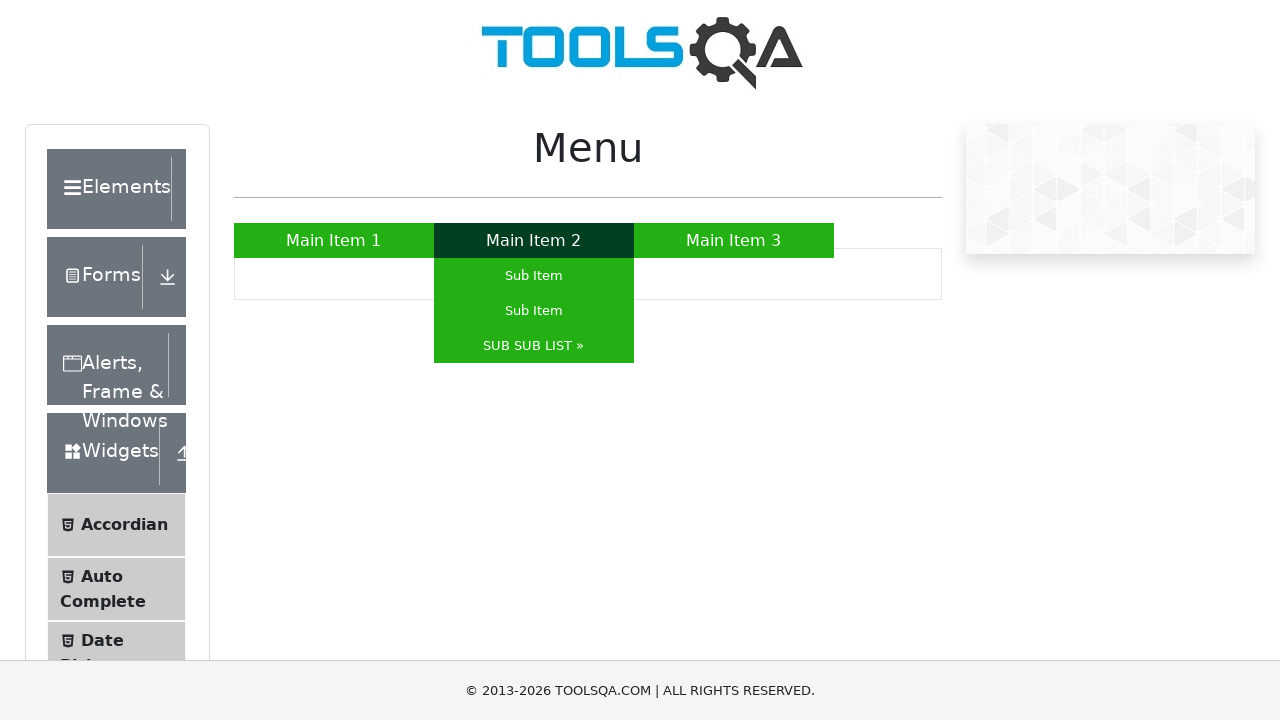

Hovered over SUB SUB LIST to reveal nested submenu at (534, 346) on xpath=//a[text()='SUB SUB LIST »']
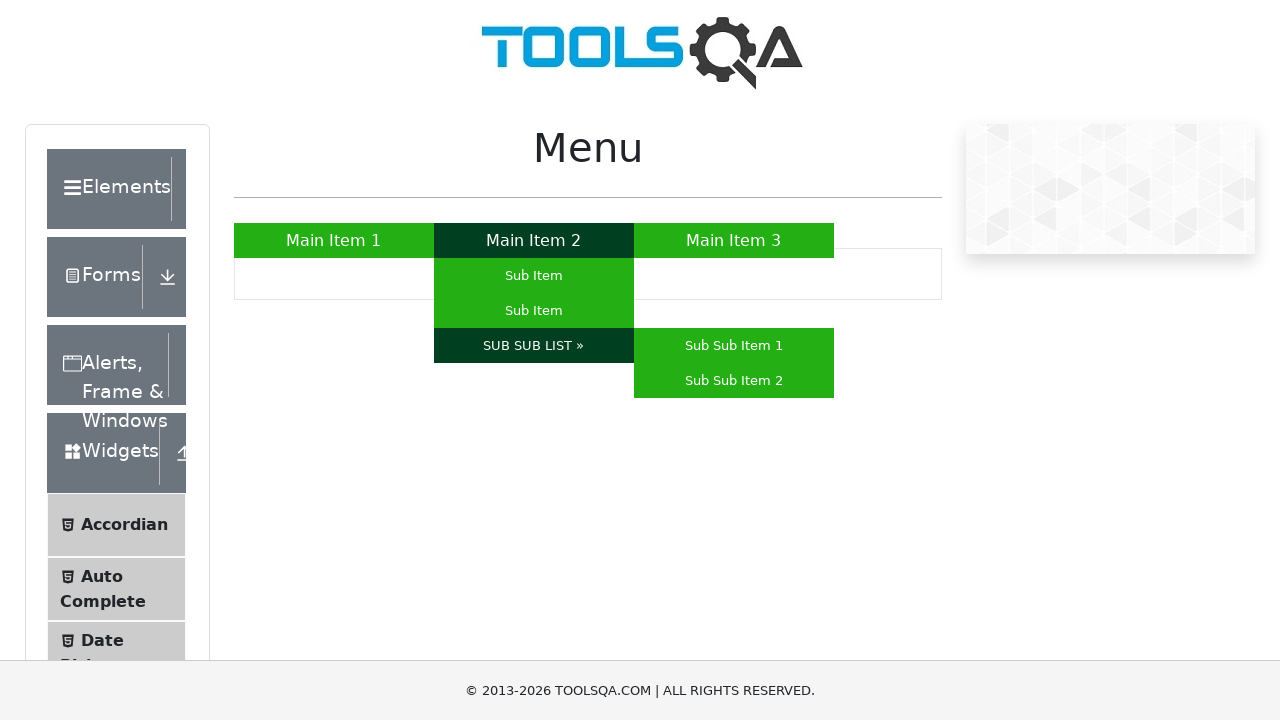

Hovered over Sub Sub Item 2 at (734, 380) on xpath=//a[text()='Sub Sub Item 2']
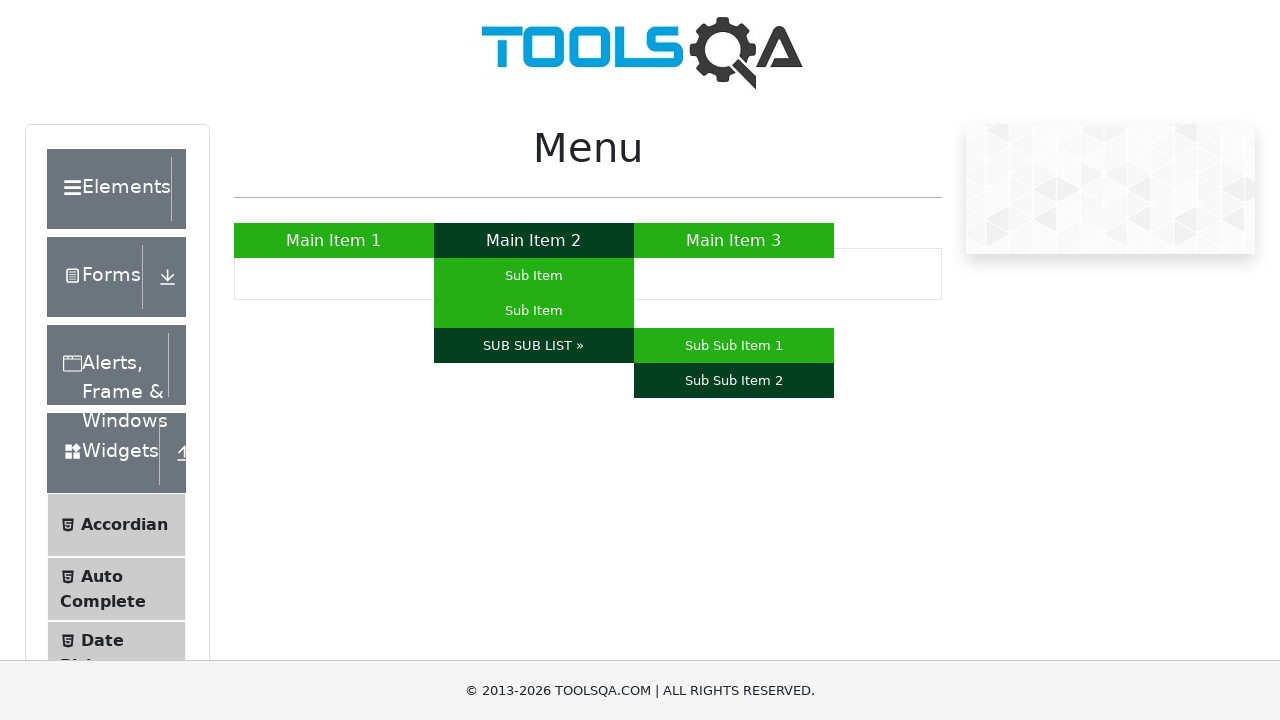

Clicked on Sub Sub Item 2 at (734, 380) on xpath=//a[text()='Sub Sub Item 2']
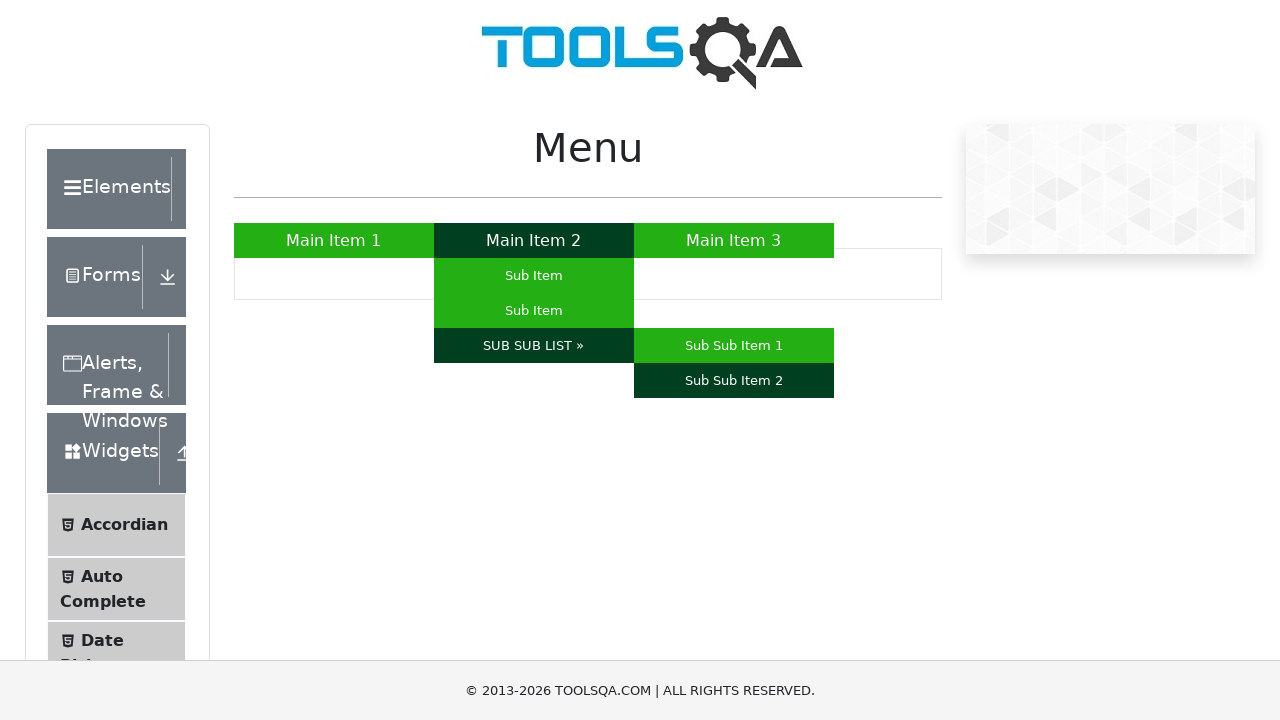

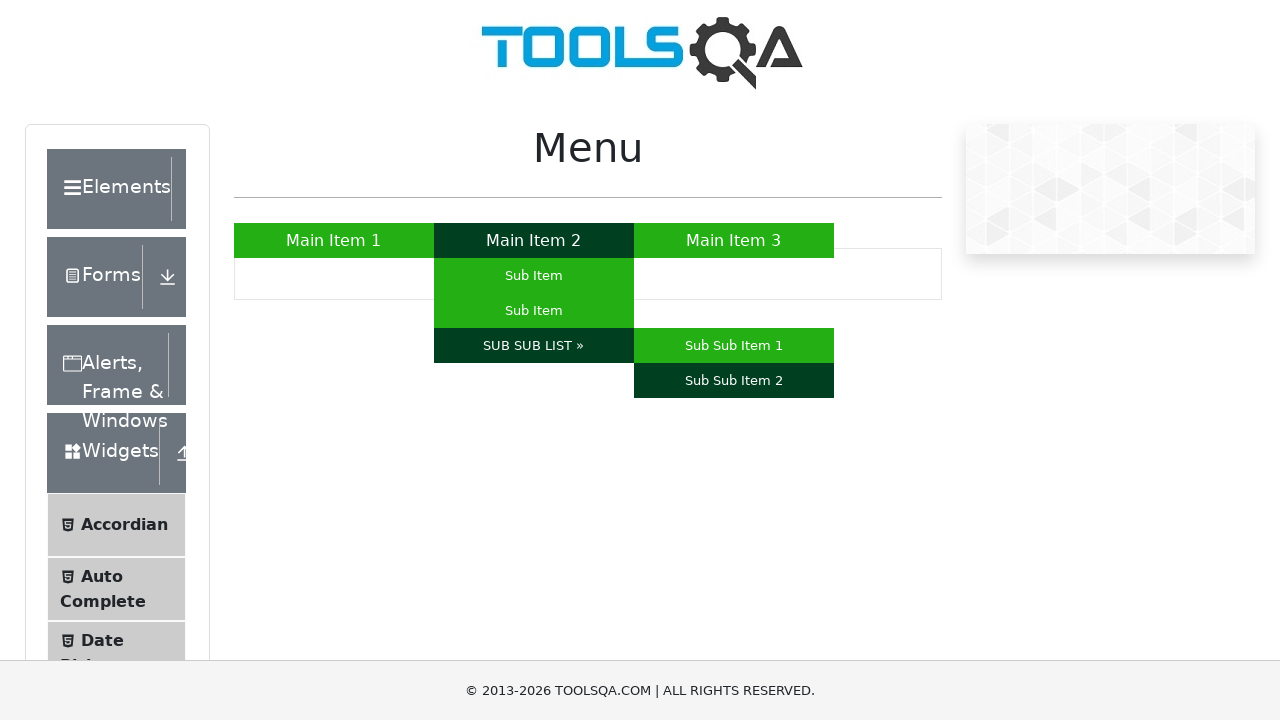